Tests password confirmation validation by entering different values in password and confirm password fields.

Starting URL: https://www.sharelane.com/cgi-bin/register.py?page=1&zip_code=22222

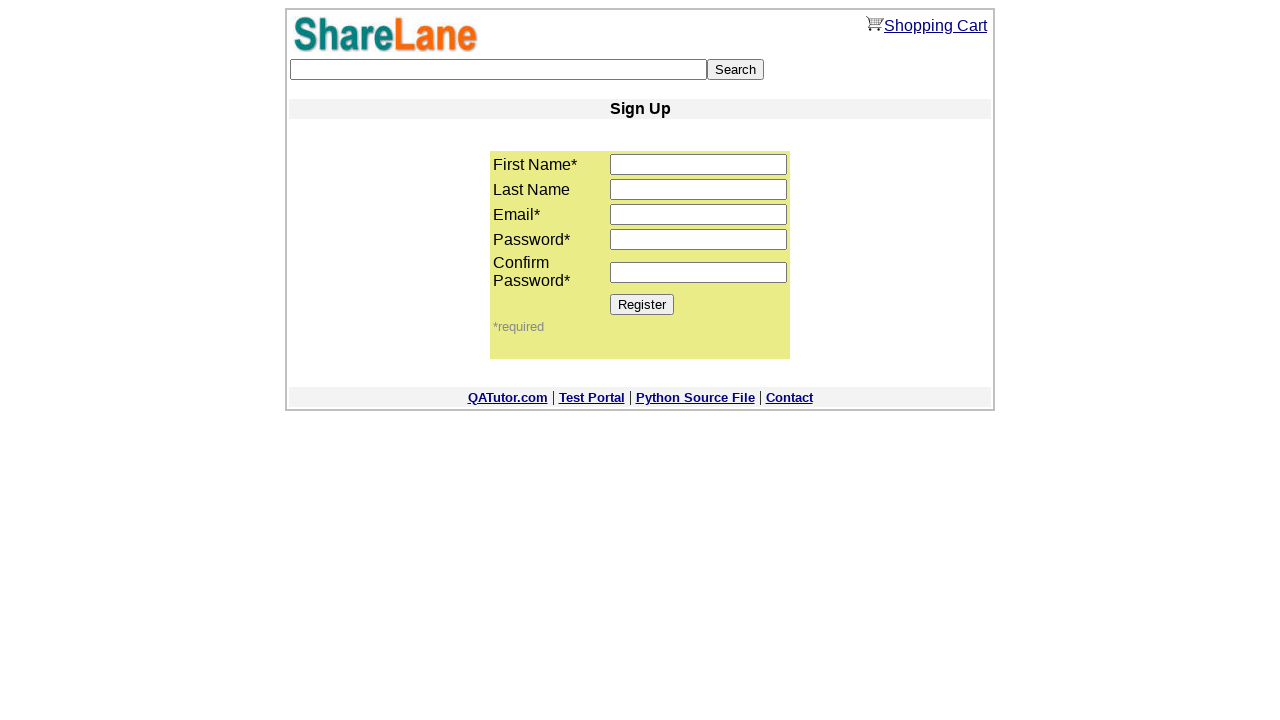

Filled first name field with 'Ivanov' on input[name='first_name']
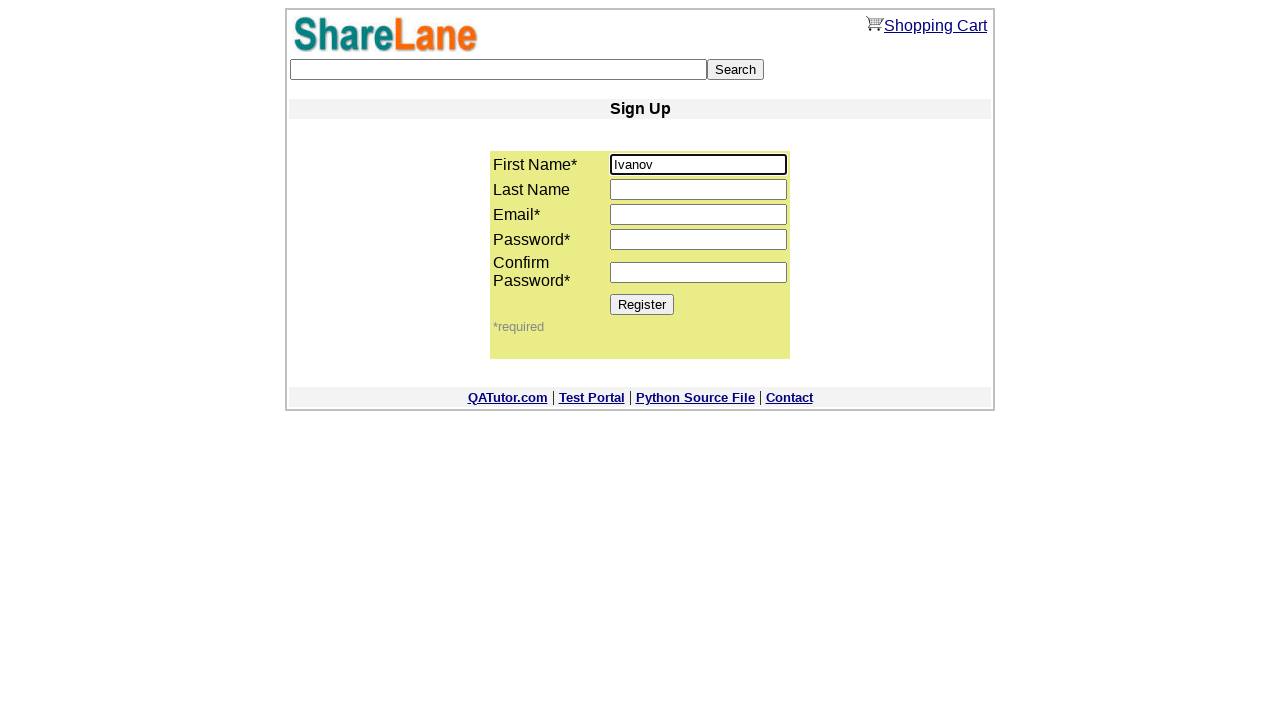

Filled last name field with 'Ivan' on input[name='last_name']
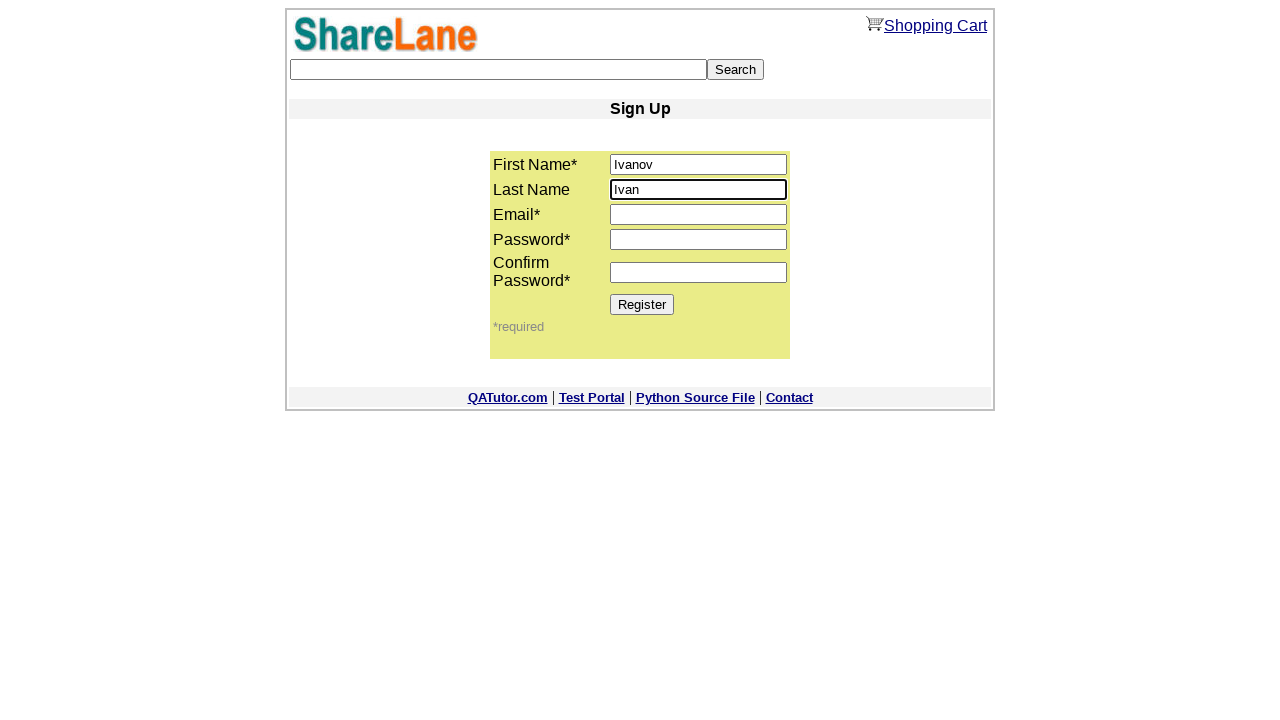

Filled email field with 'demo.user@gmail.com' on input[name='email']
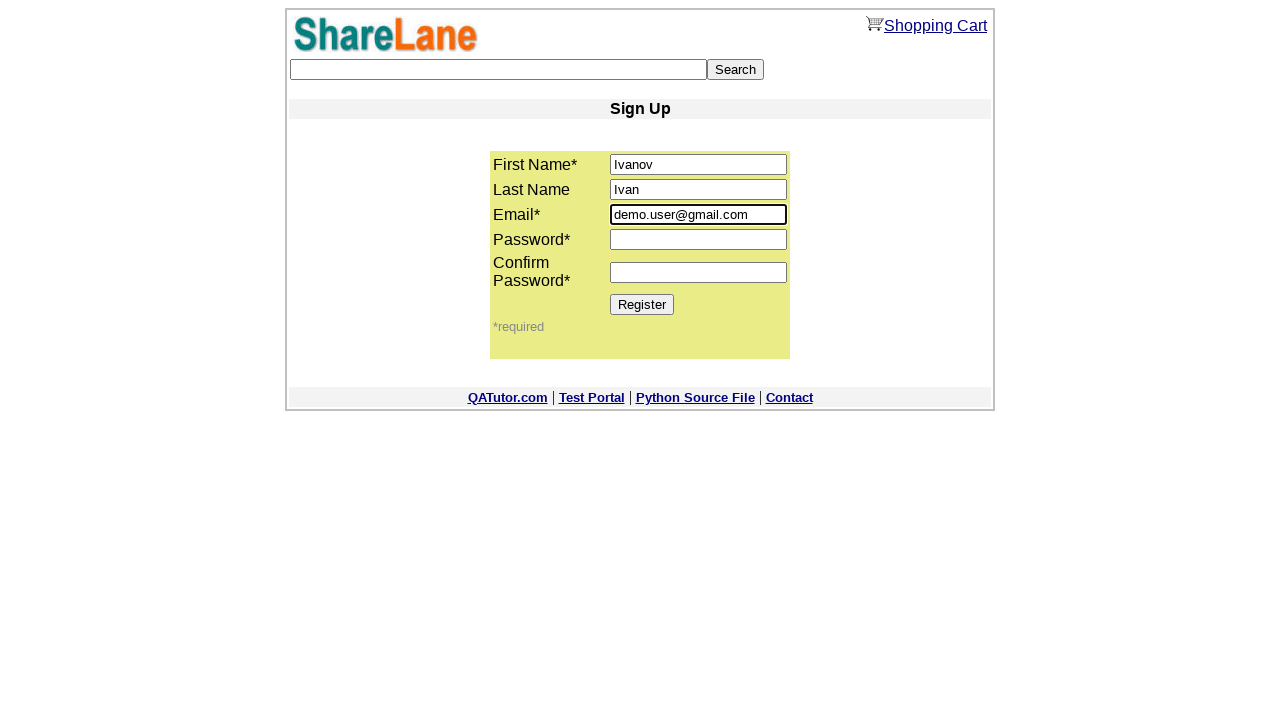

Filled password field with '1111' on input[name='password1']
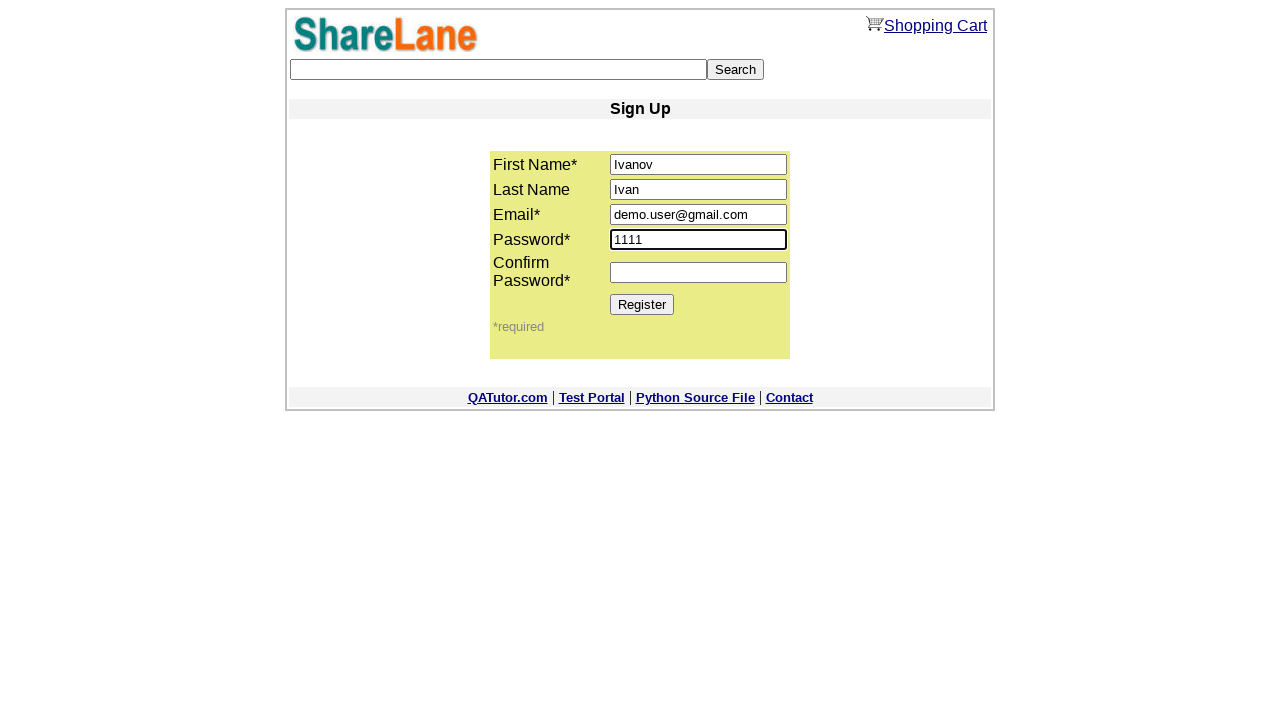

Filled password confirmation field with '1112' (intentionally mismatched) on input[name='password2']
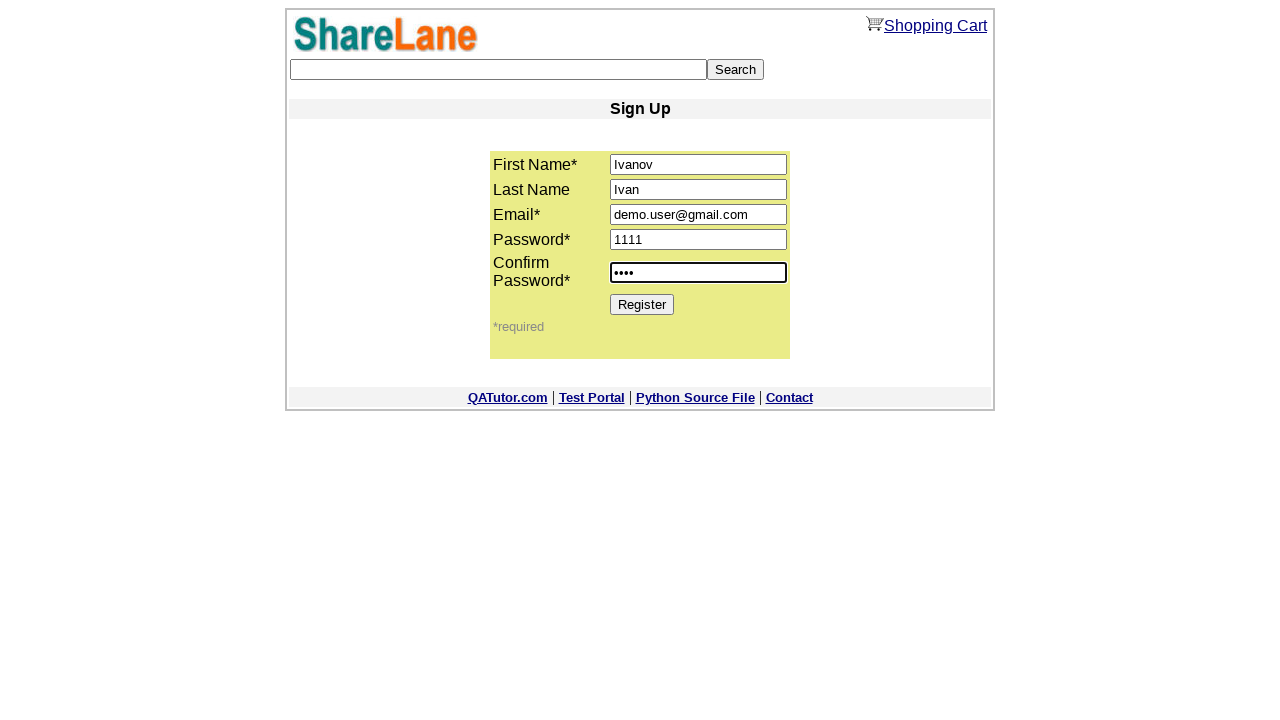

Clicked Register button to submit form with mismatched passwords at (642, 304) on input[value='Register']
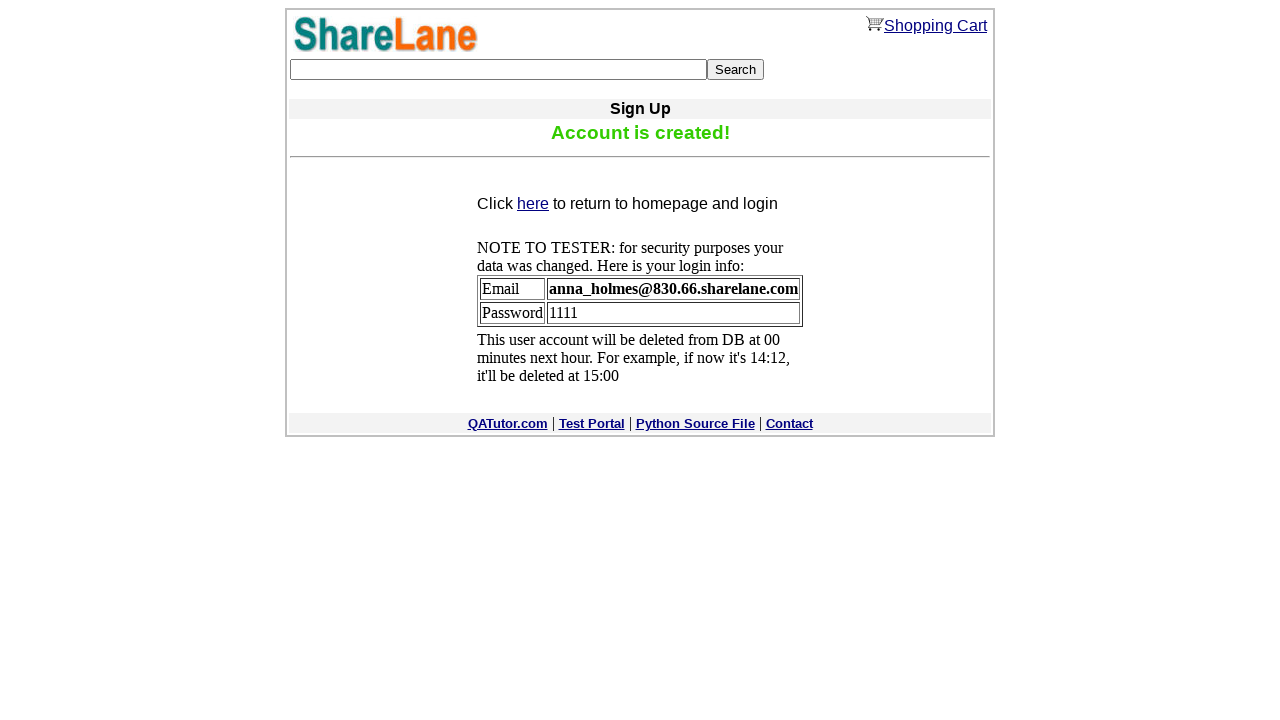

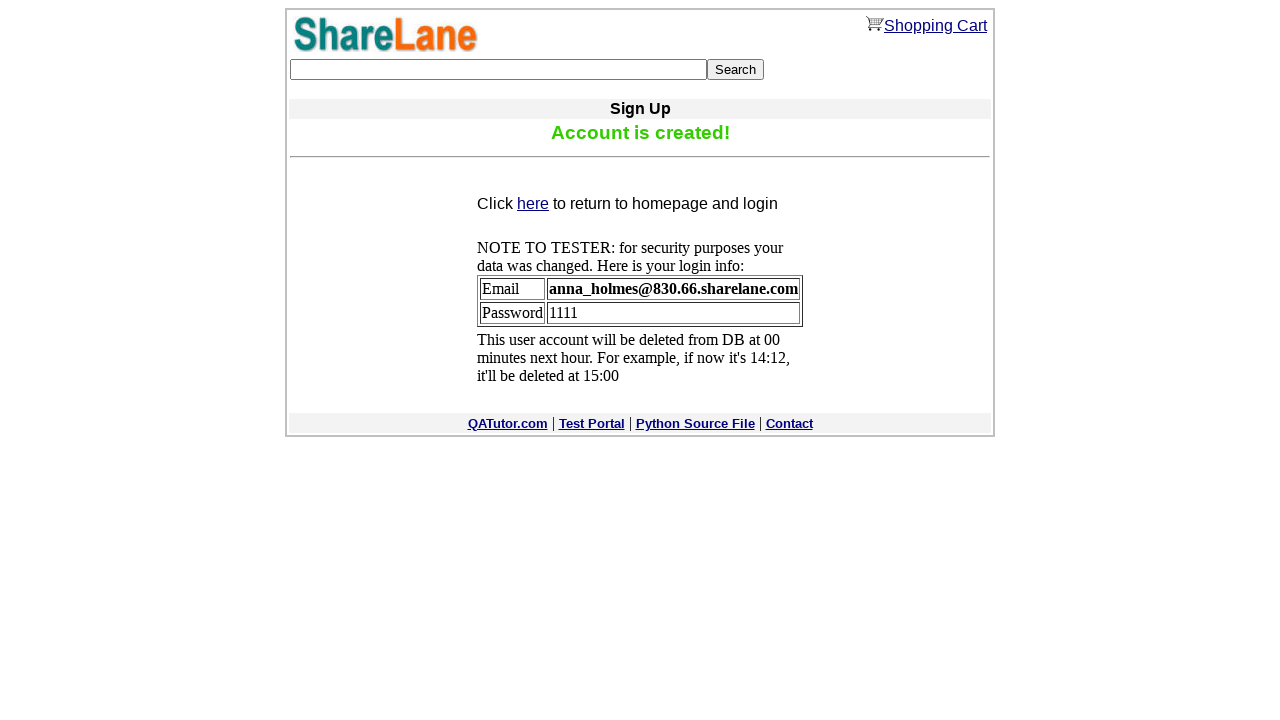